Tests the text box form on DemoQA by clicking on the Text Box menu item and filling in name and email fields

Starting URL: https://demoqa.com/text-box

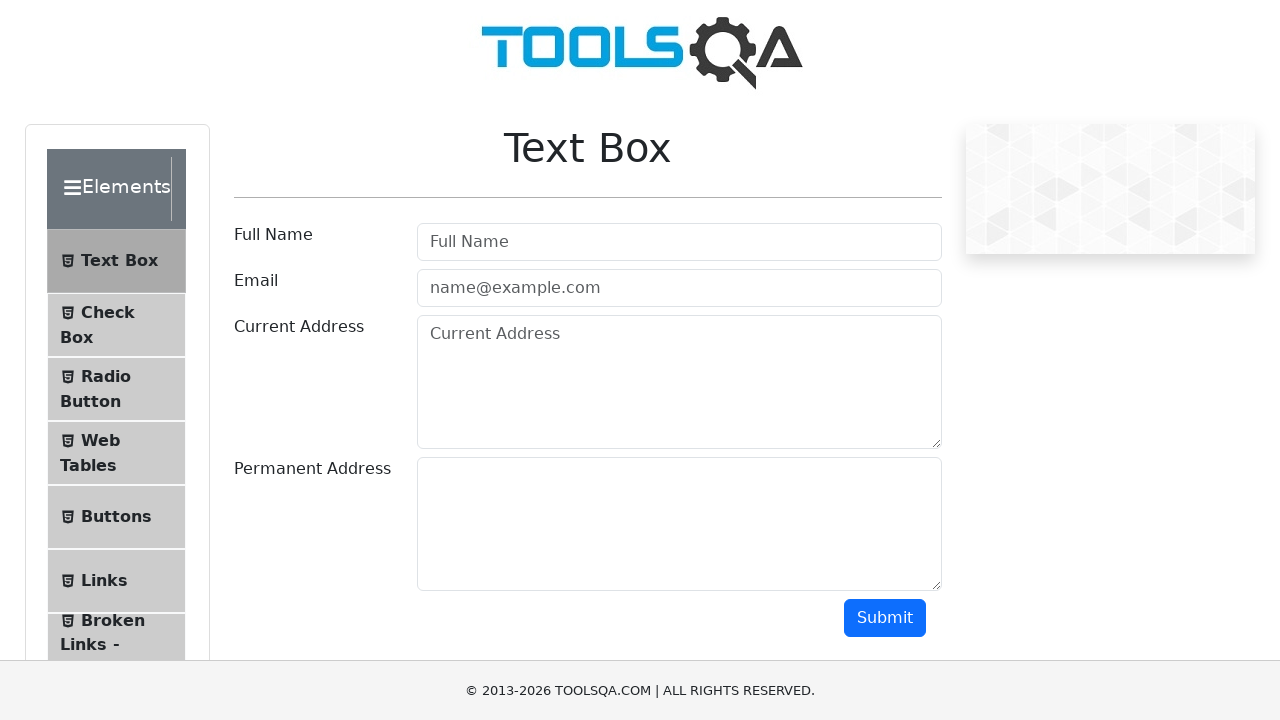

Clicked on Text Box menu item at (119, 261) on xpath=//span[normalize-space()='Text Box']
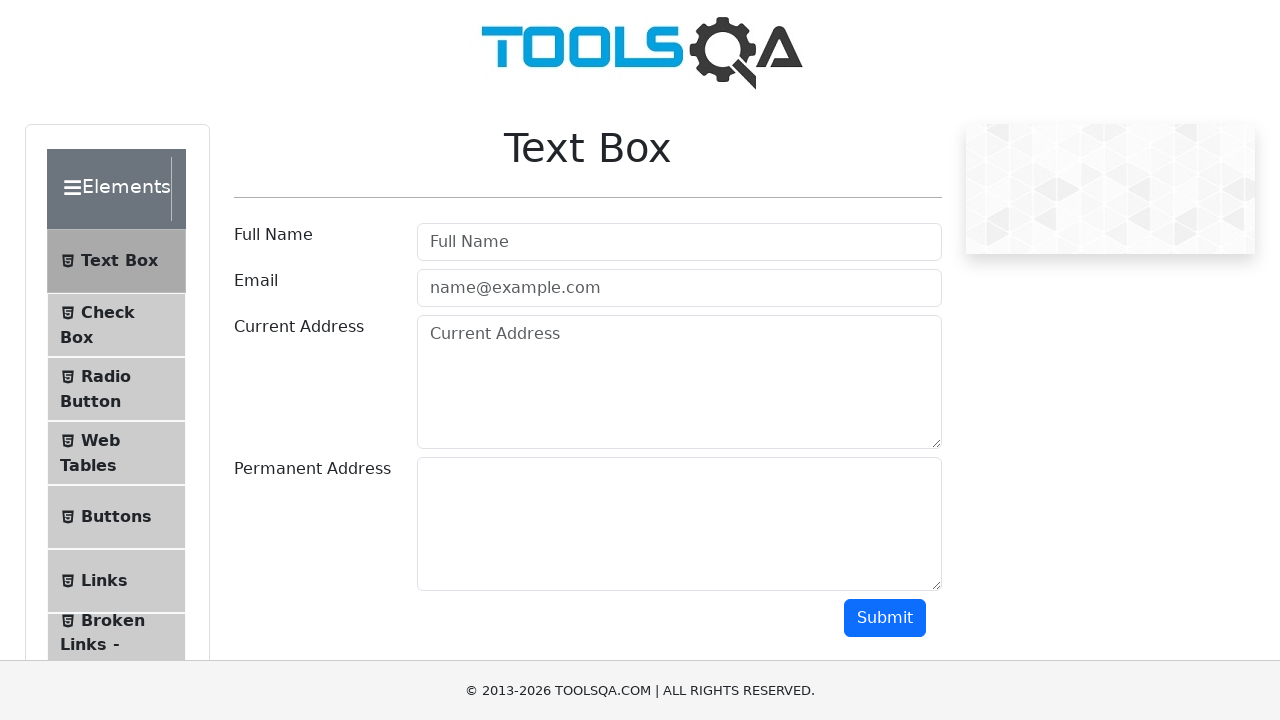

Filled name field with 'Vikas' on //input[@id='userName']
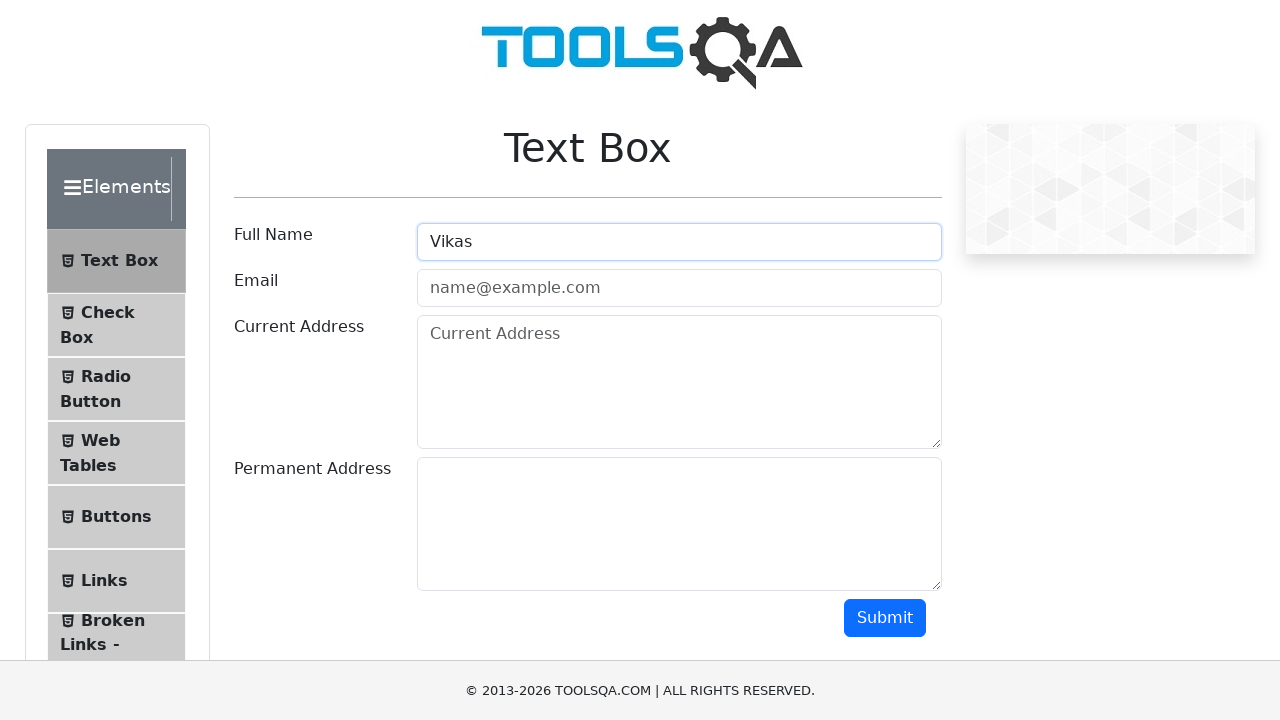

Filled email field with 'vikas@gmail.com' on //input[@id='userEmail']
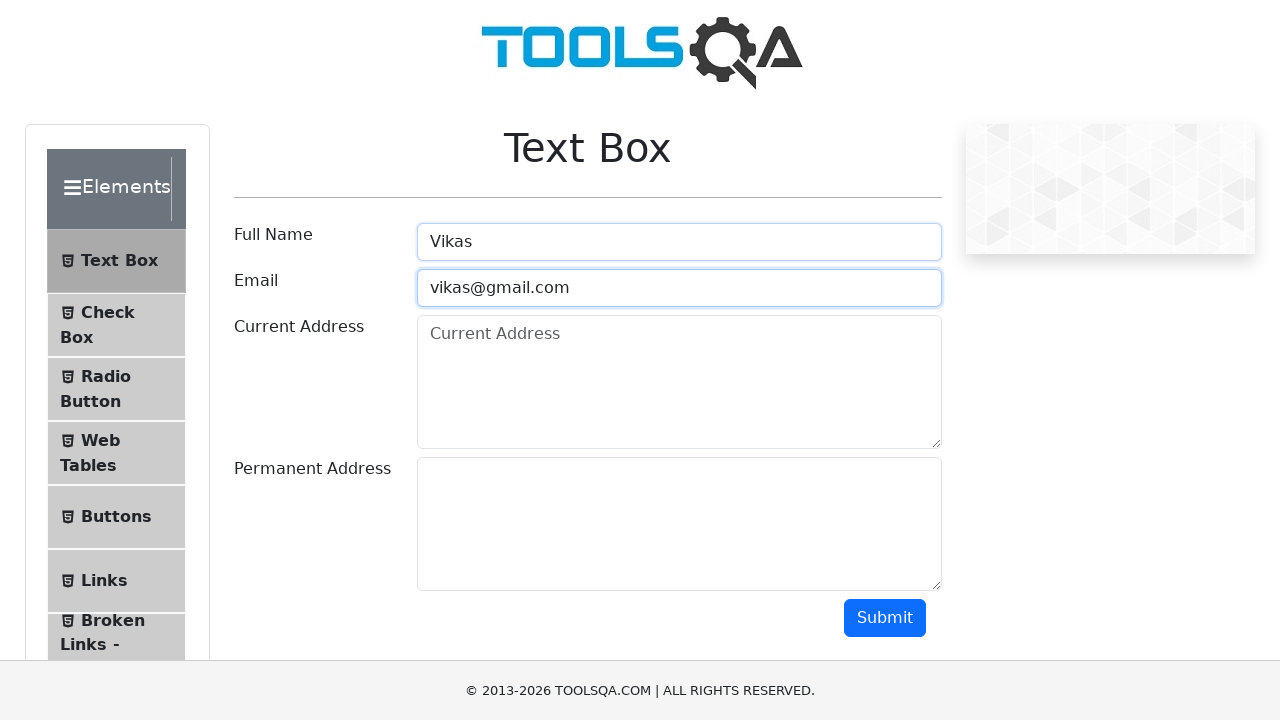

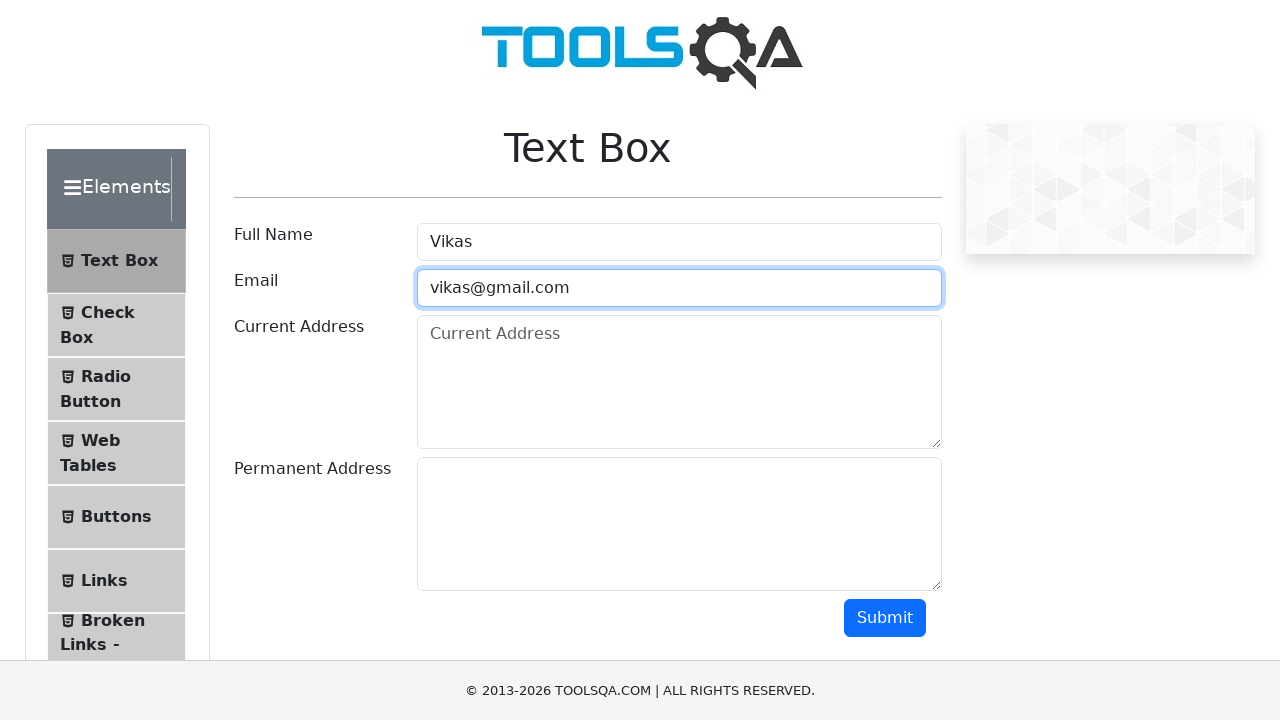